Tests that clicking the "Add Element" button creates a new delete button element on the page

Starting URL: https://the-internet.herokuapp.com/add_remove_elements/

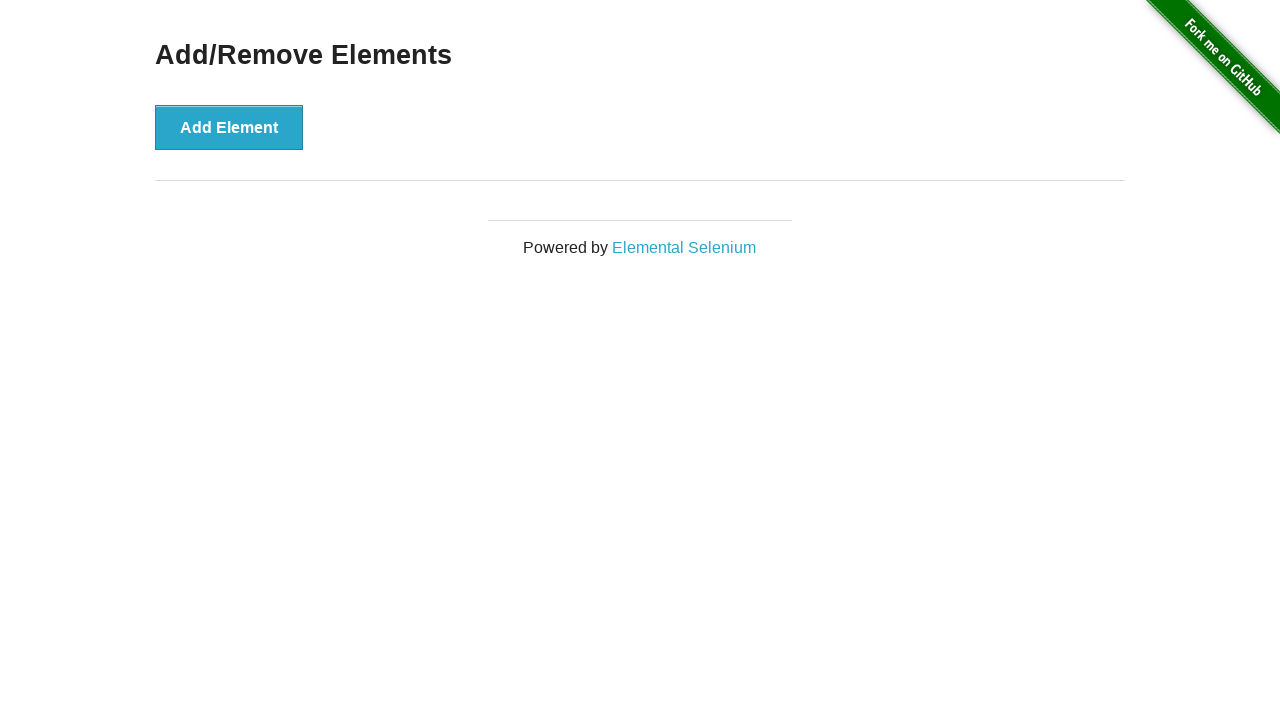

Clicked the 'Add Element' button at (229, 127) on button:has-text('Add Element')
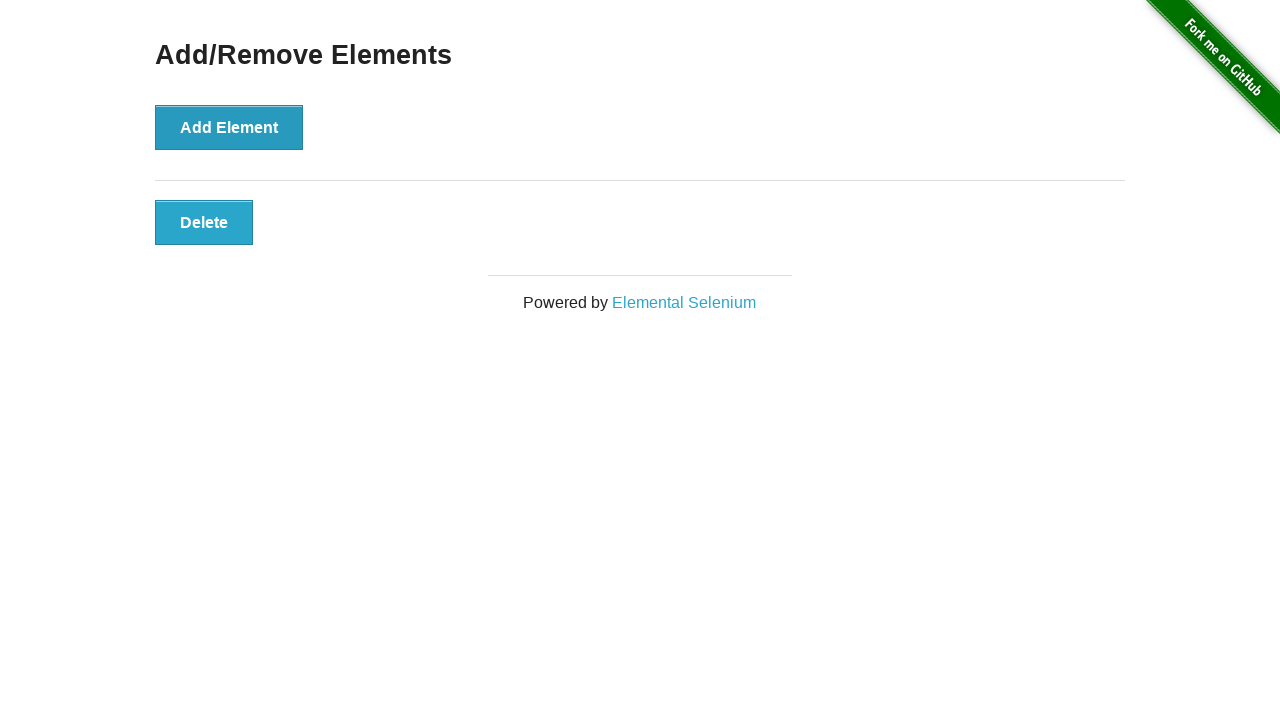

Located the delete button element
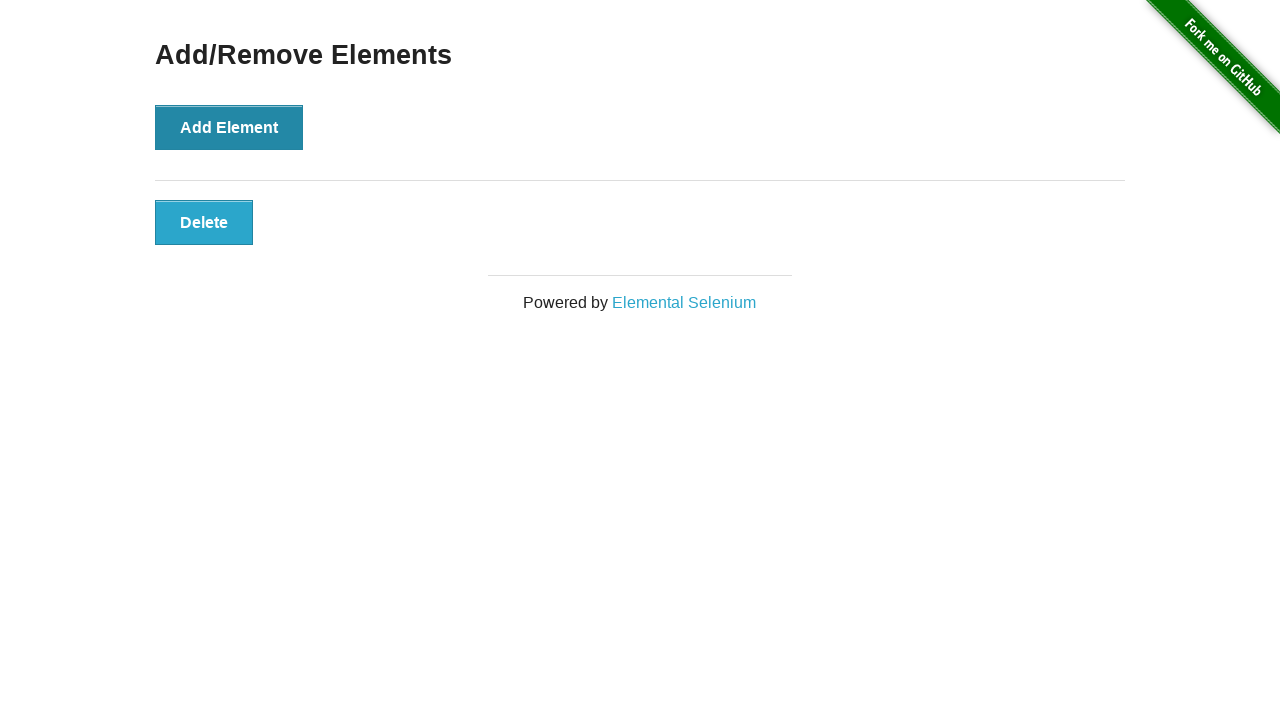

Verified the delete button is visible on the page
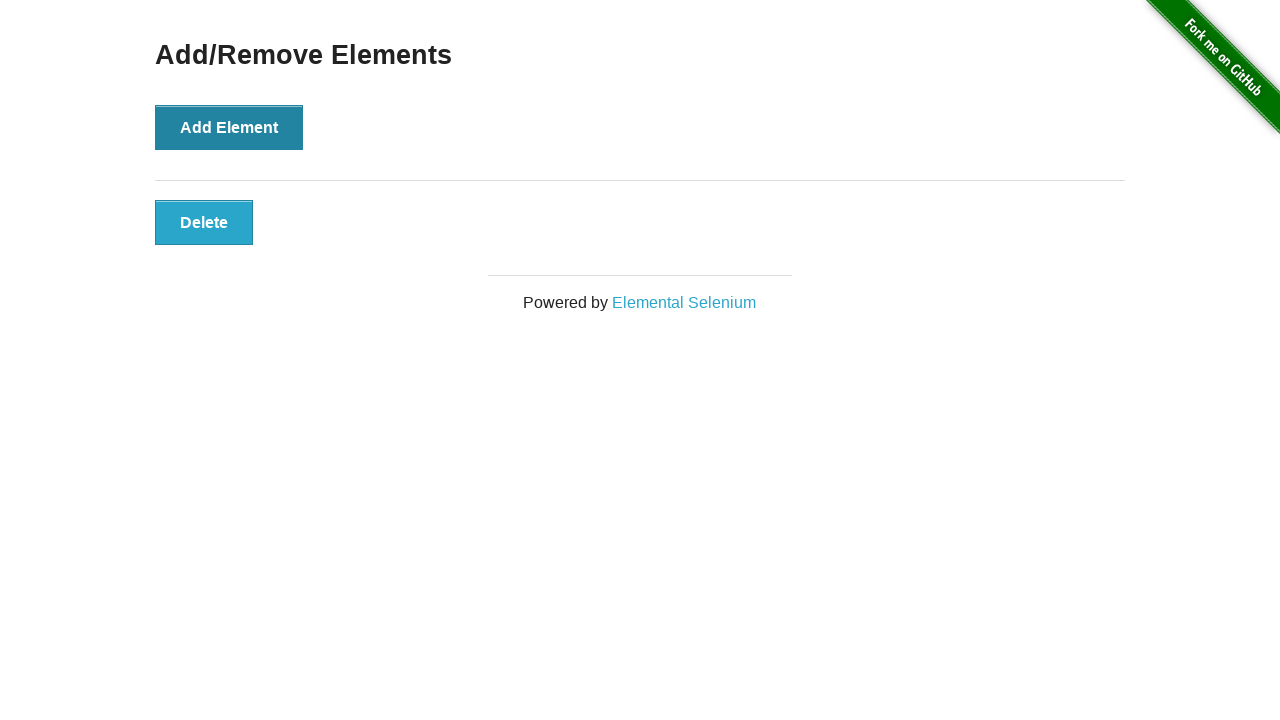

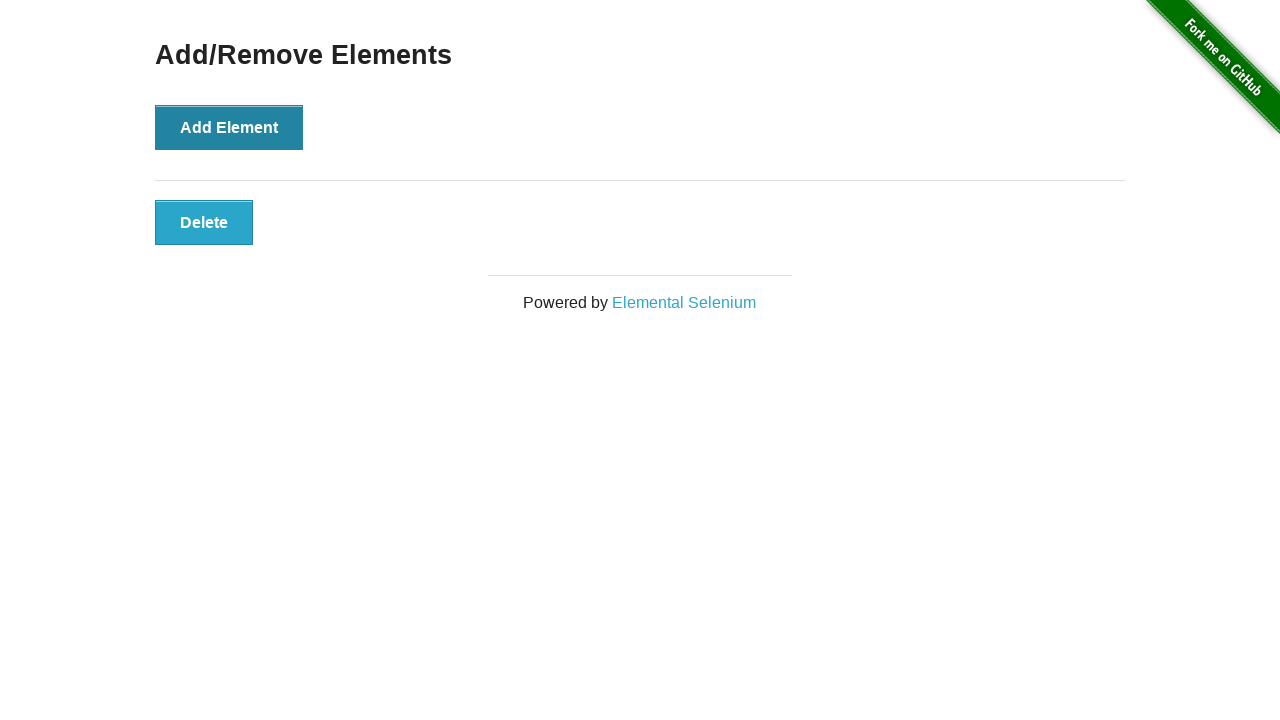